Tests the practice form on DemoQA by filling out all form fields including name, email, gender, phone, subjects, state/city selection, and verifying the submitted data appears correctly in a modal.

Starting URL: https://demoqa.com/

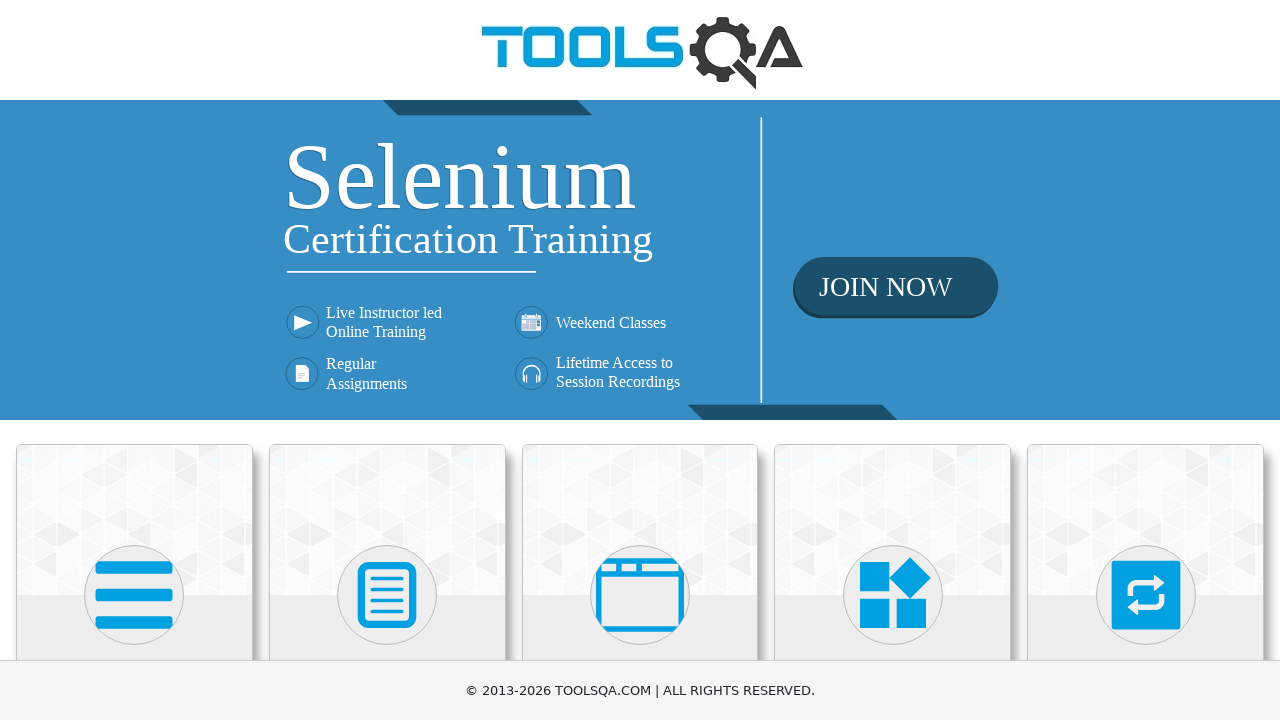

Clicked on Forms menu card at (387, 360) on text=Forms
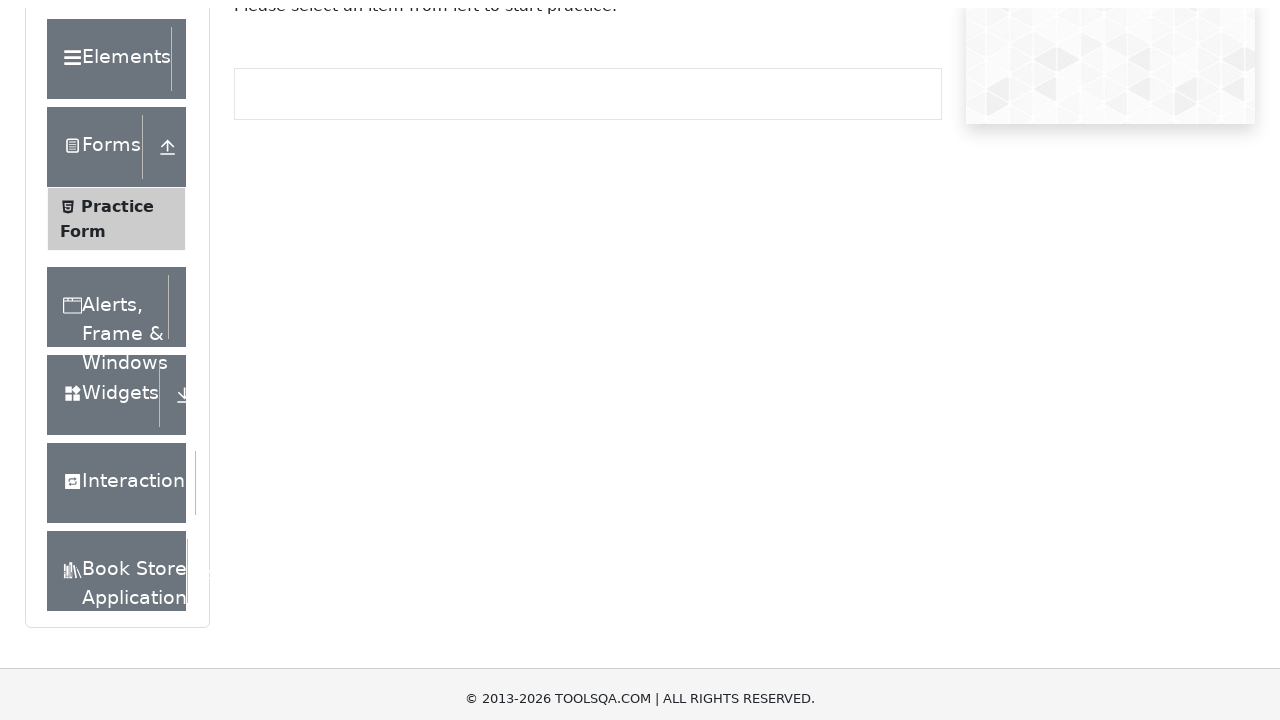

Clicked on Practice Form option at (117, 336) on span.text:has-text('Practice Form')
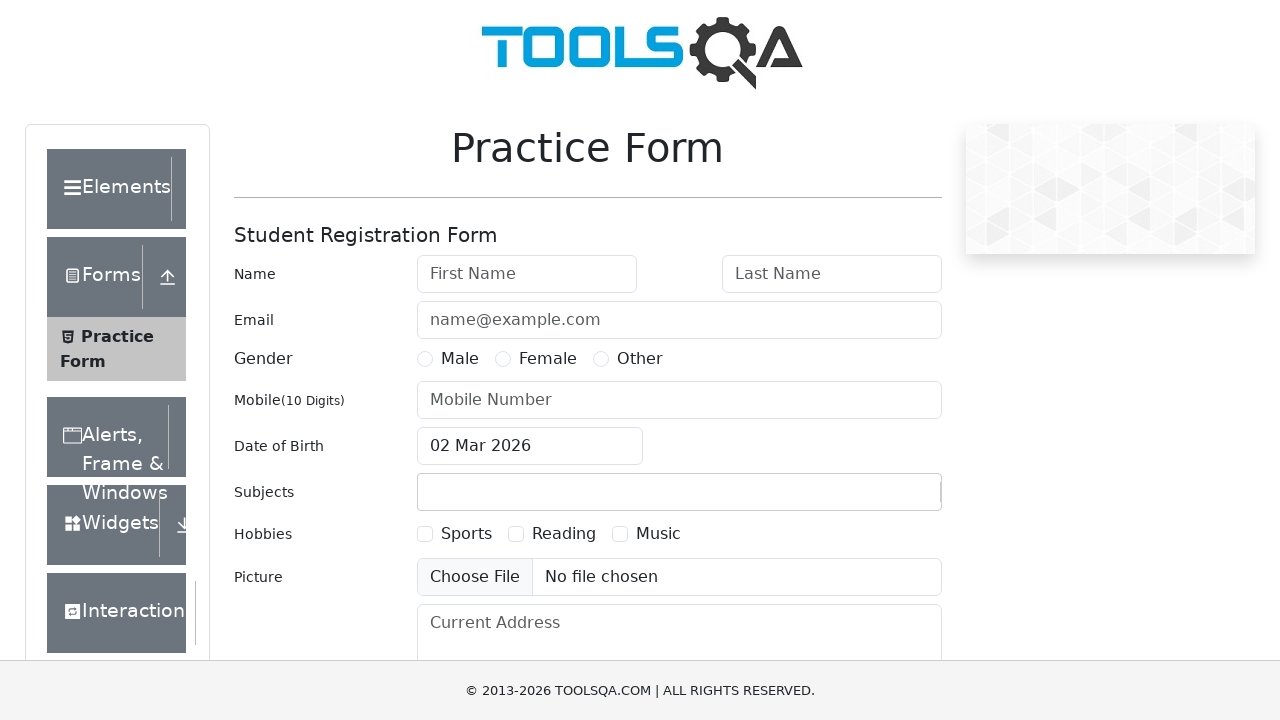

Scrolled down 400px to view form fields
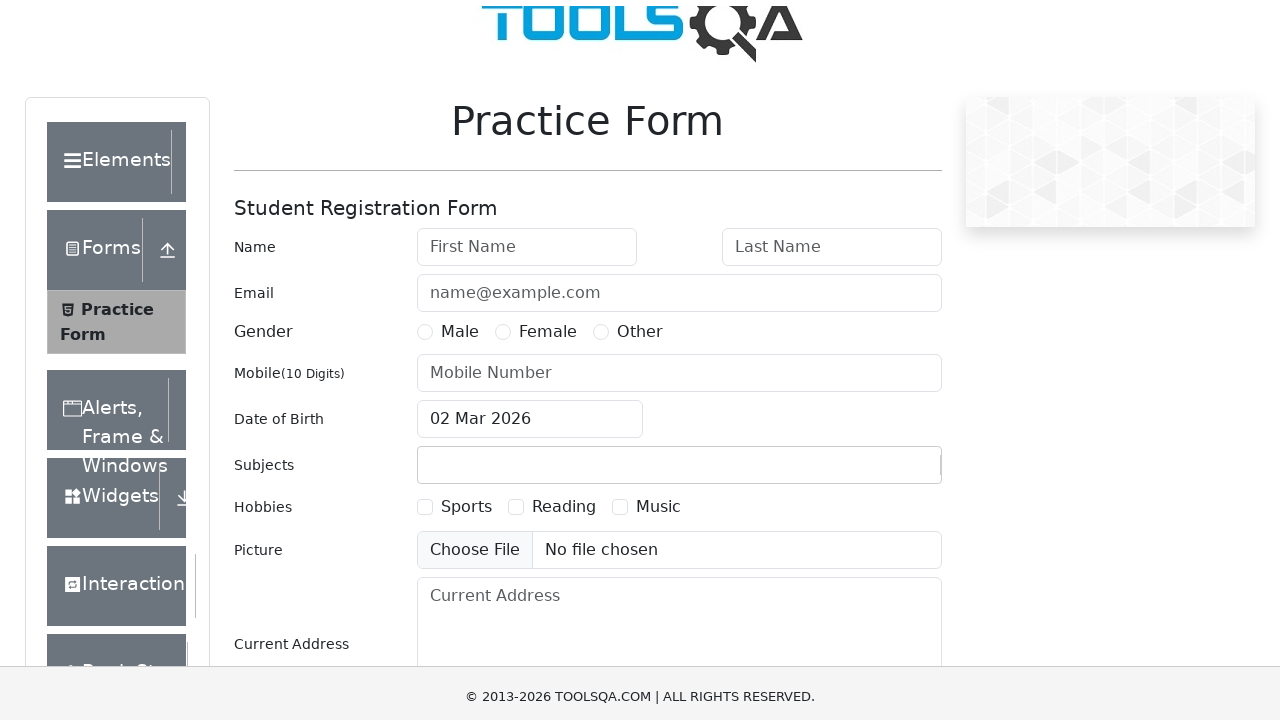

Filled first name field with 'FormFirstNameInput1' on #firstName
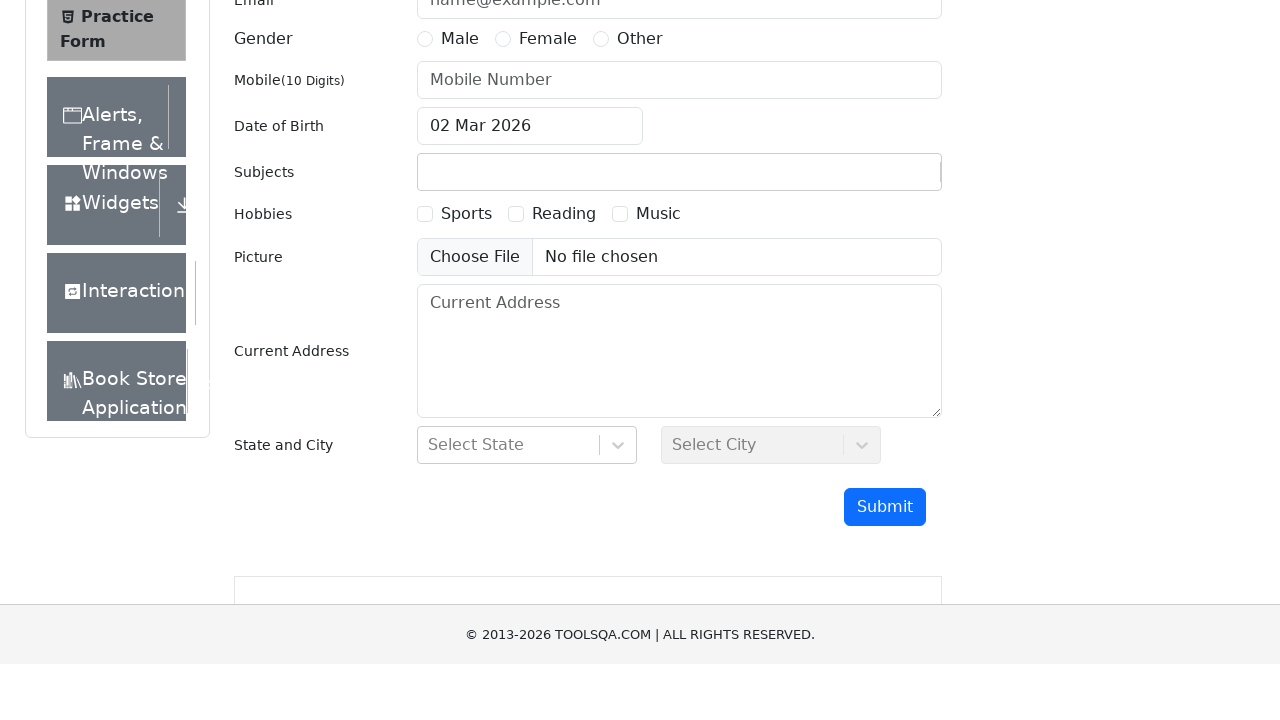

Filled last name field with 'FormLastNameInput1' on #lastName
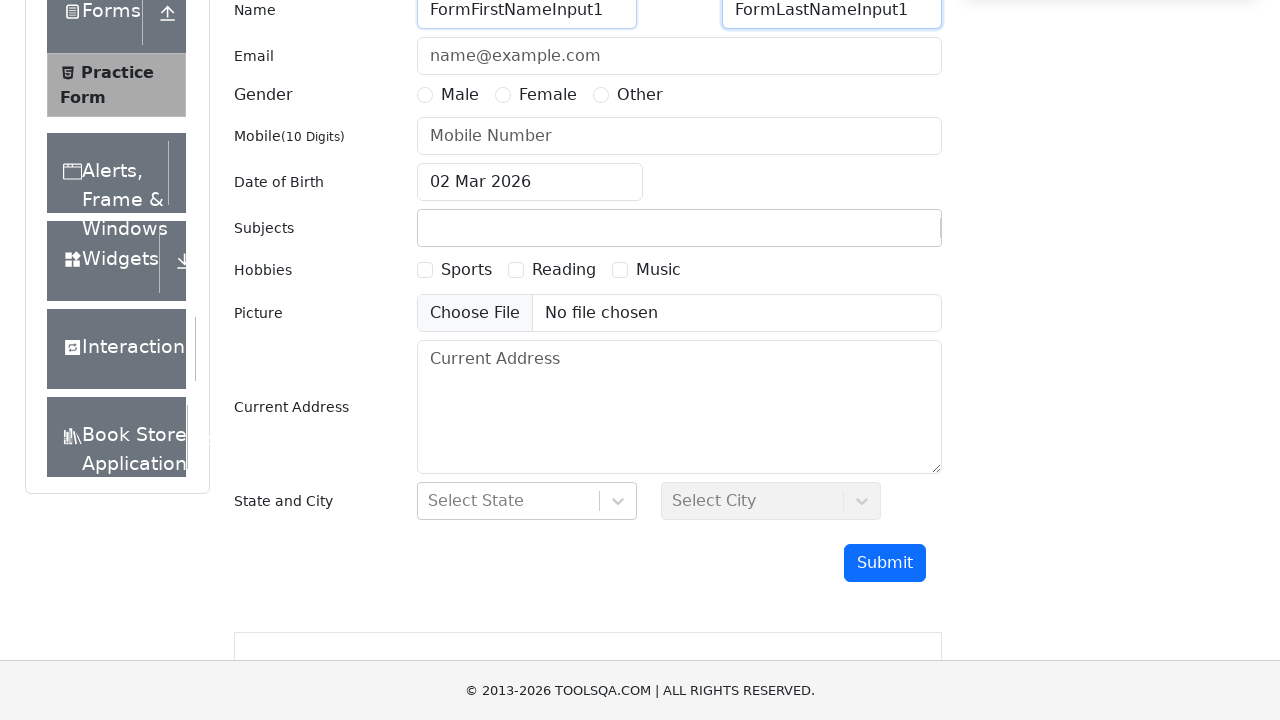

Filled email field with 'FormUserEmailInput1@example.com' on #userEmail
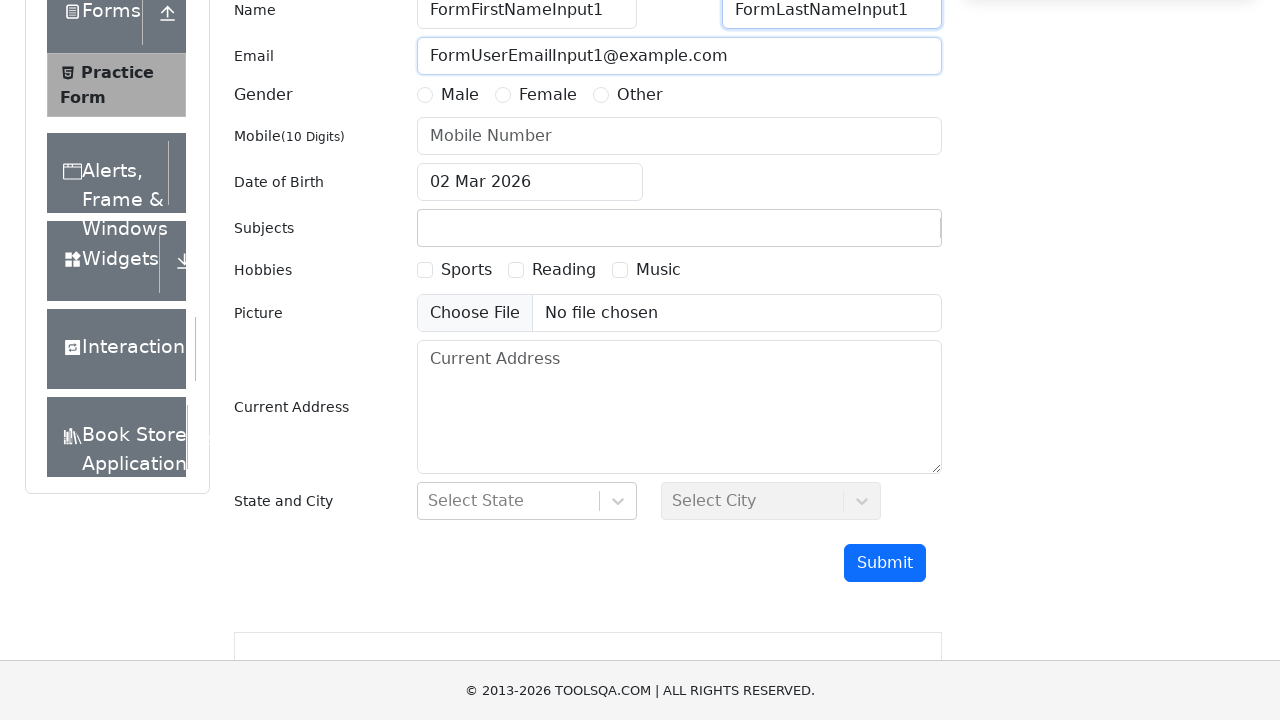

Selected Female gender radio button at (548, 95) on label[for='gender-radio-2']
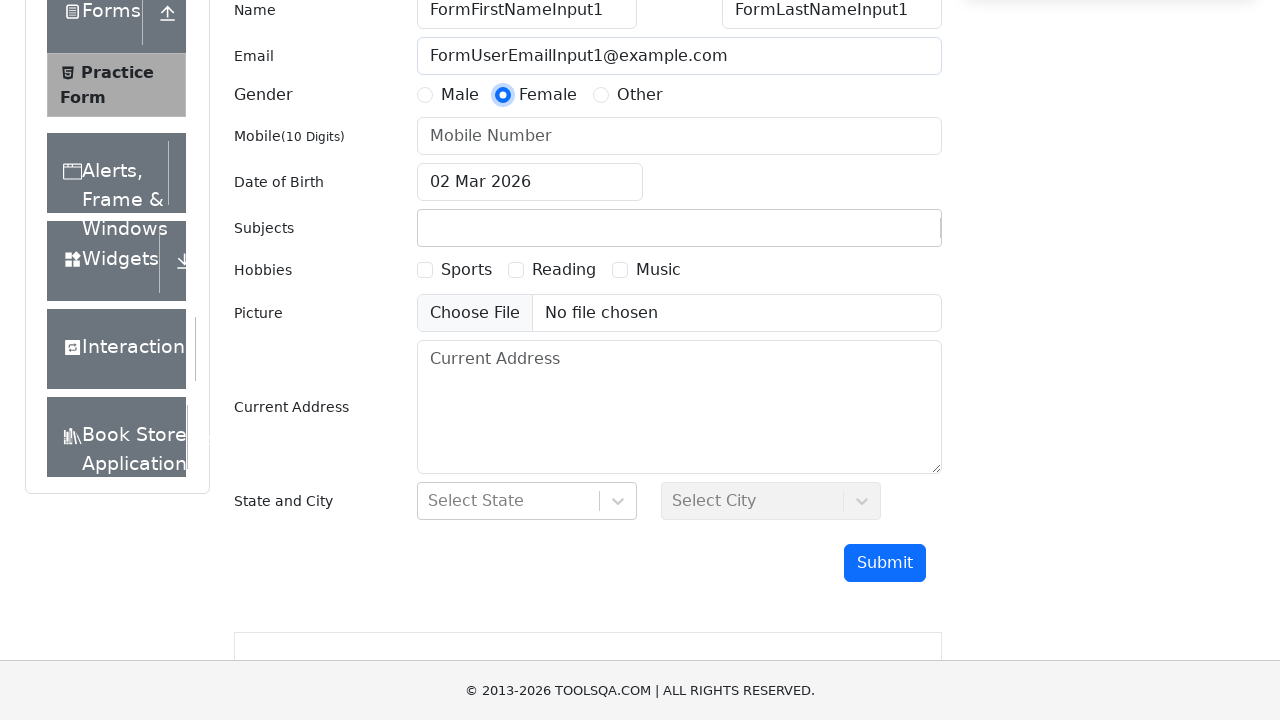

Filled phone number field with '0740123456' on input[placeholder='Mobile Number']
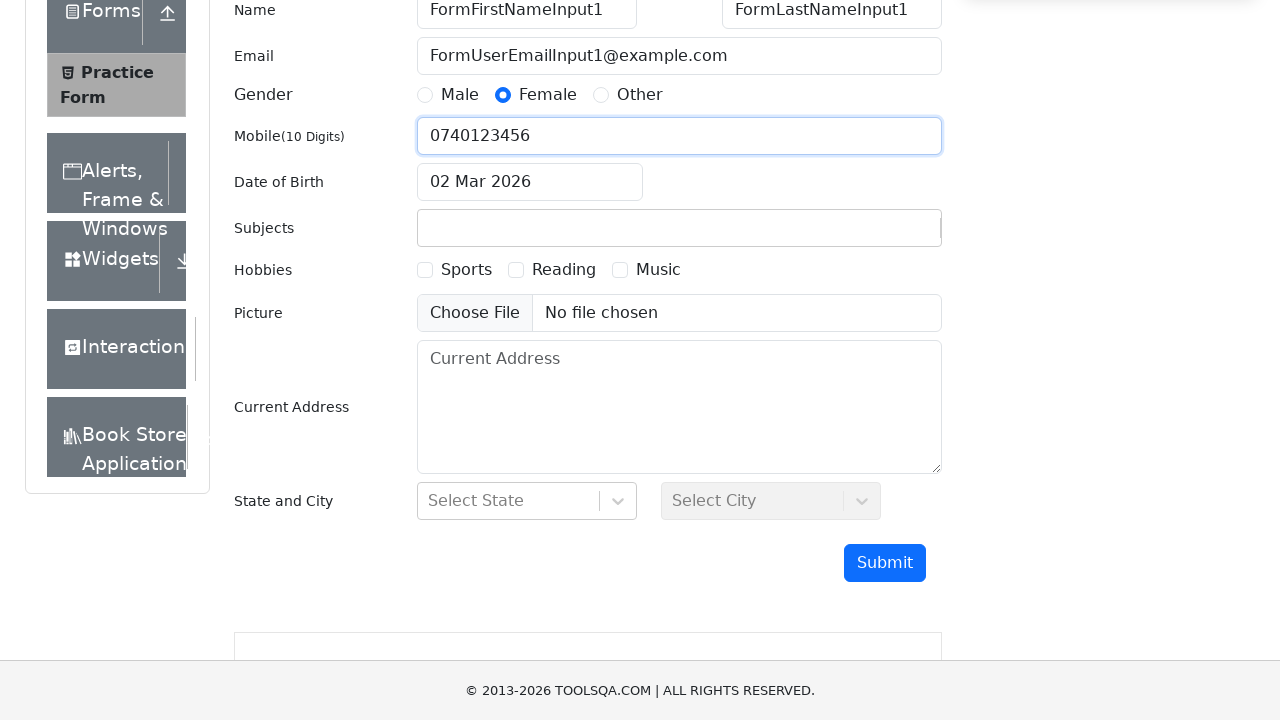

Filled subjects field with 'Social Studies' on #subjectsInput
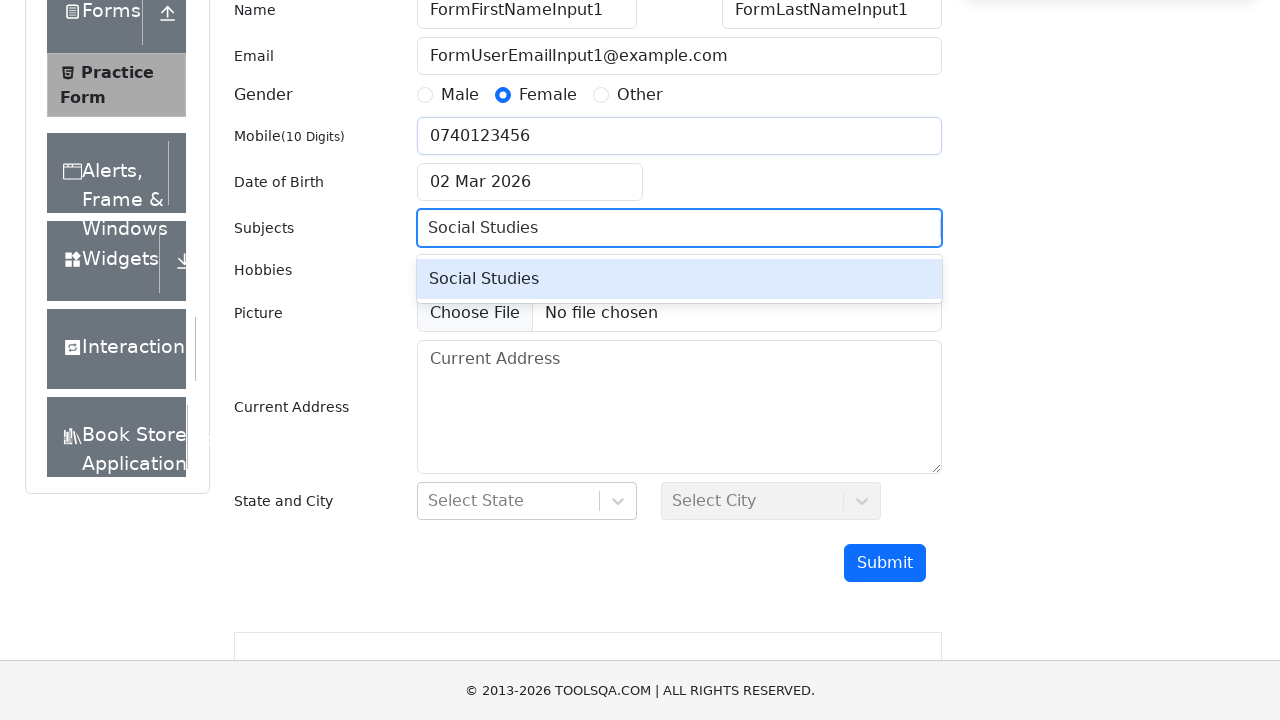

Pressed Enter to confirm subject selection on #subjectsInput
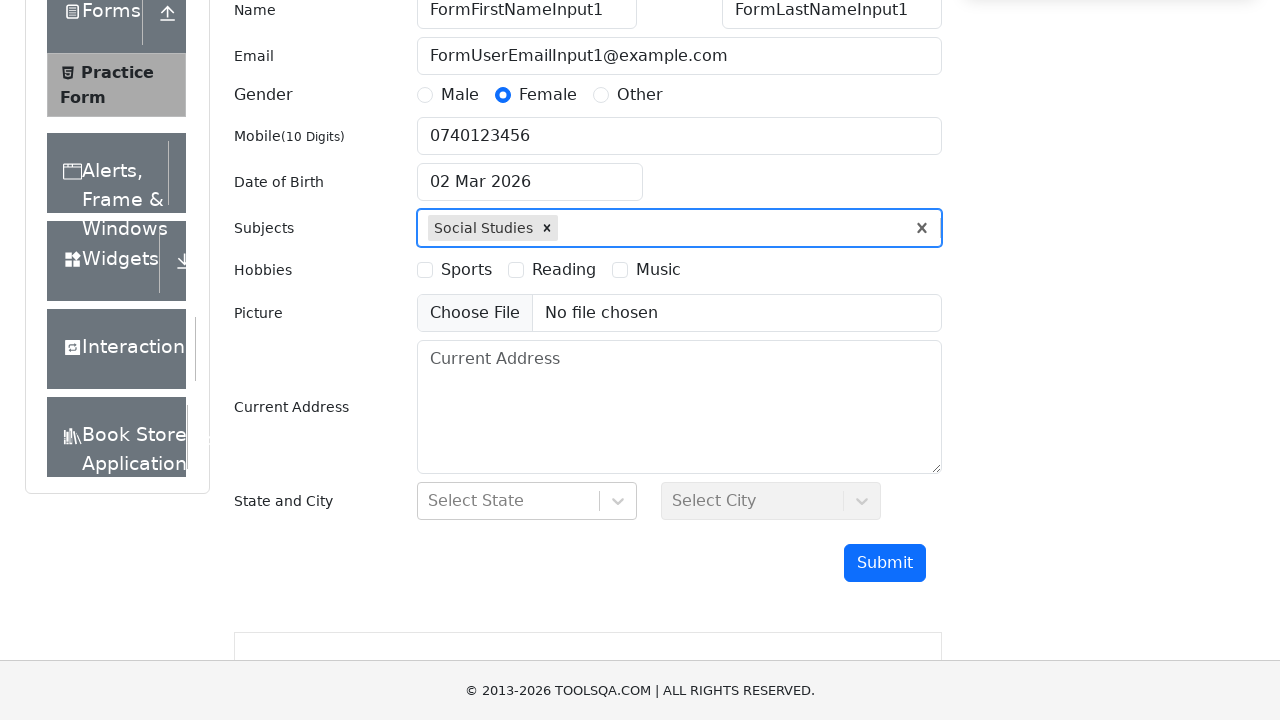

Clicked on state dropdown field at (430, 501) on #react-select-3-input
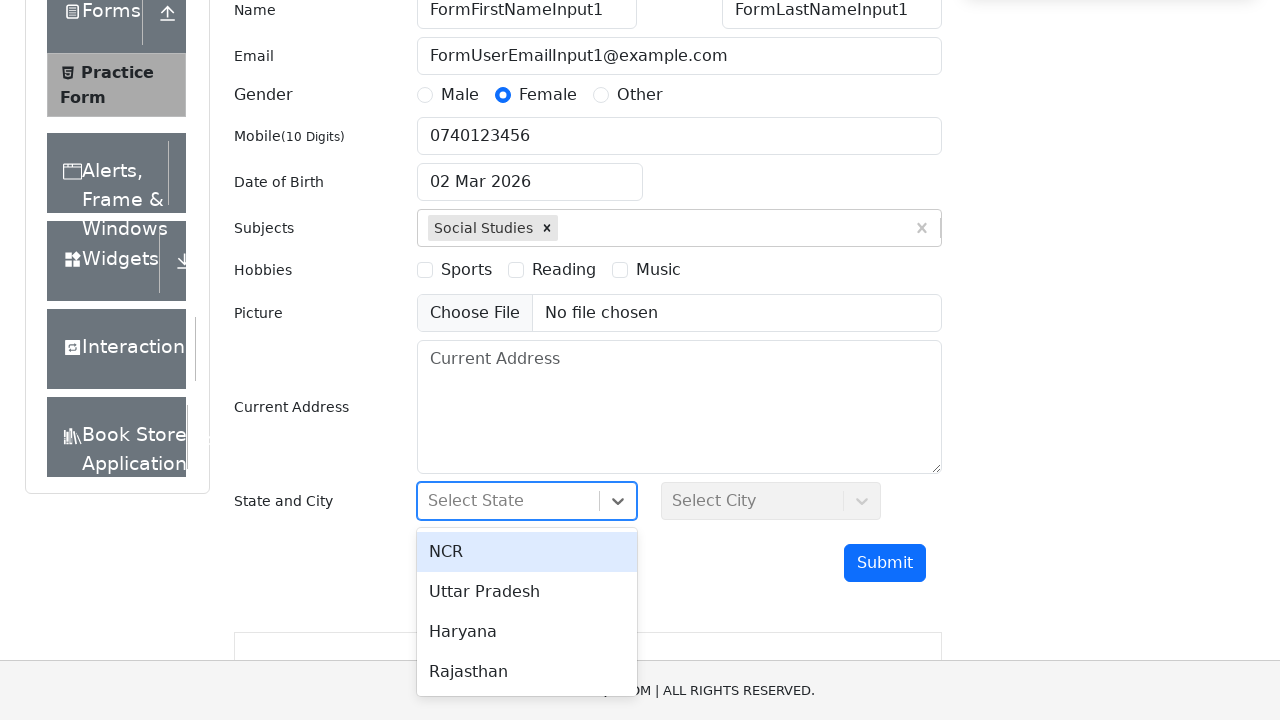

Typed 'NCR' in state field on #react-select-3-input
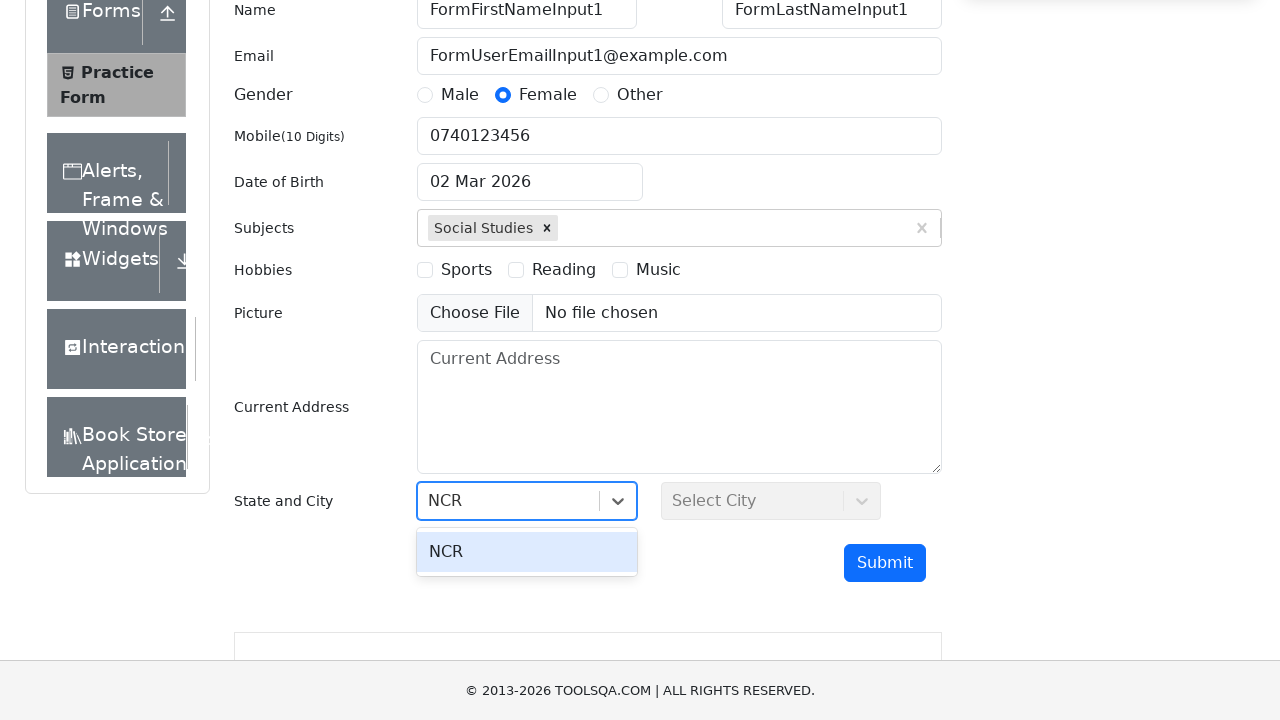

Pressed Enter to confirm state selection 'NCR' on #react-select-3-input
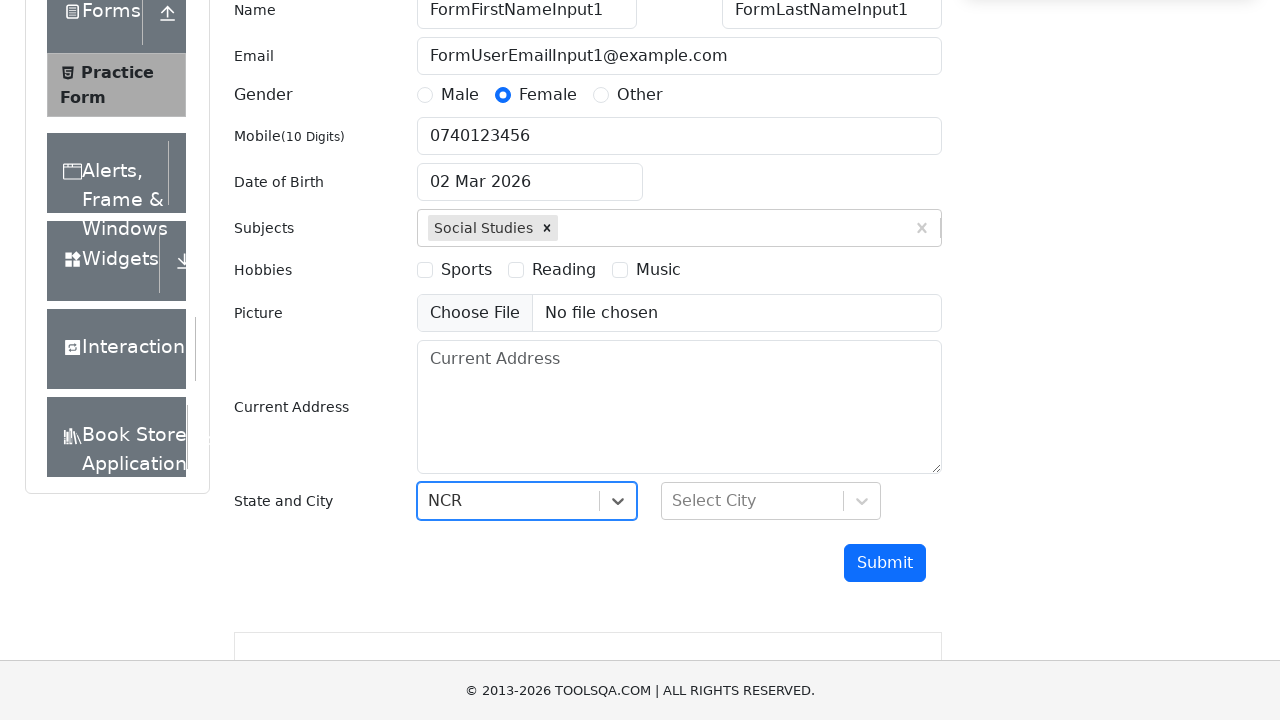

Clicked on city dropdown field at (674, 501) on #react-select-4-input
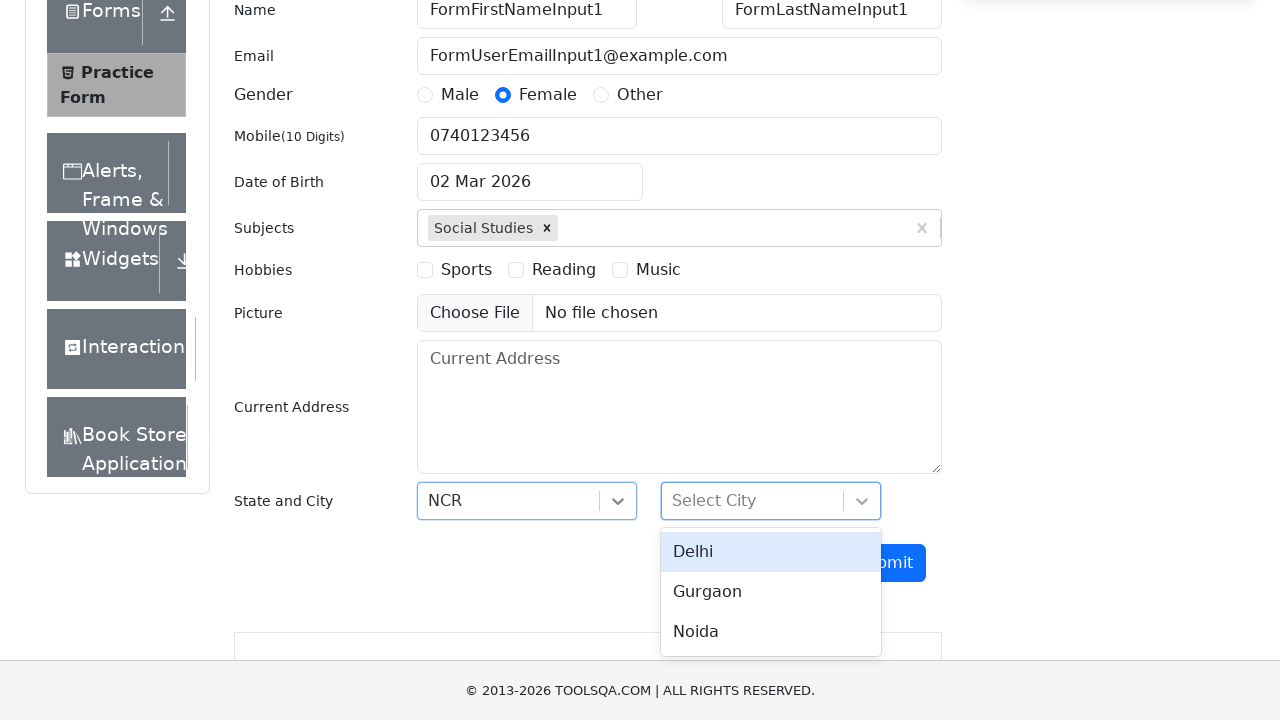

Typed 'Delhi' in city field on #react-select-4-input
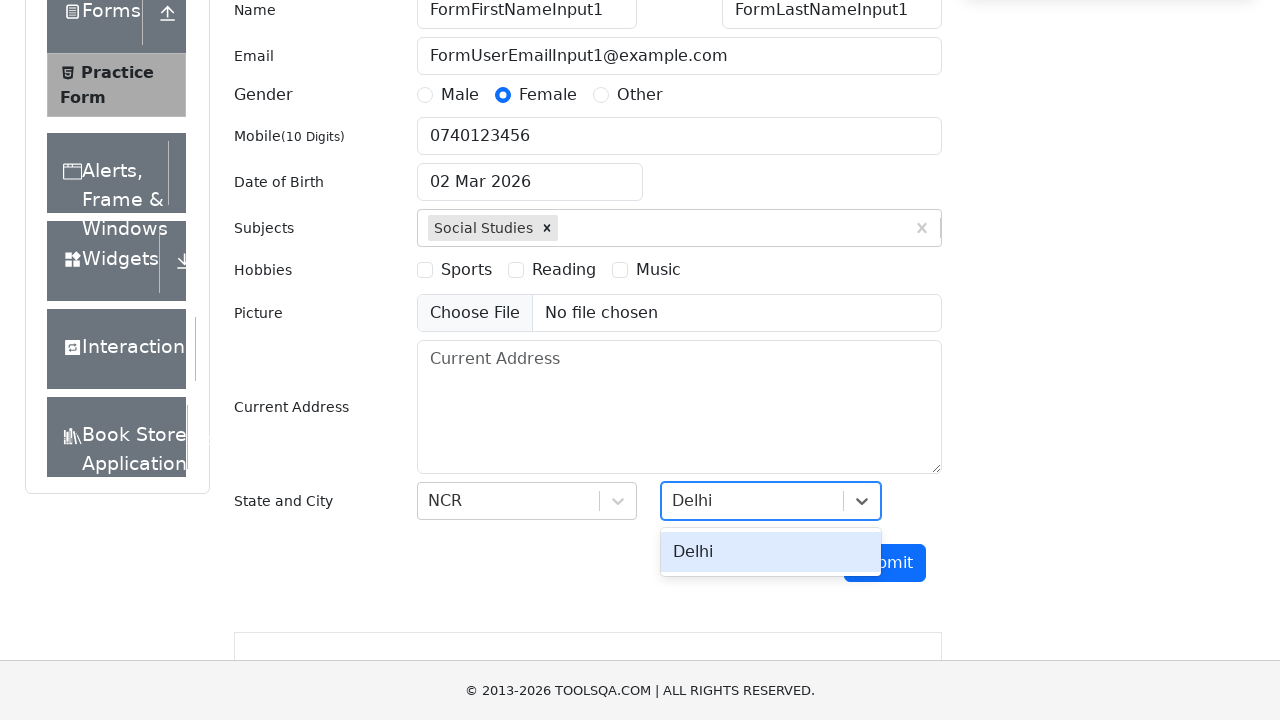

Pressed Enter to confirm city selection 'Delhi' on #react-select-4-input
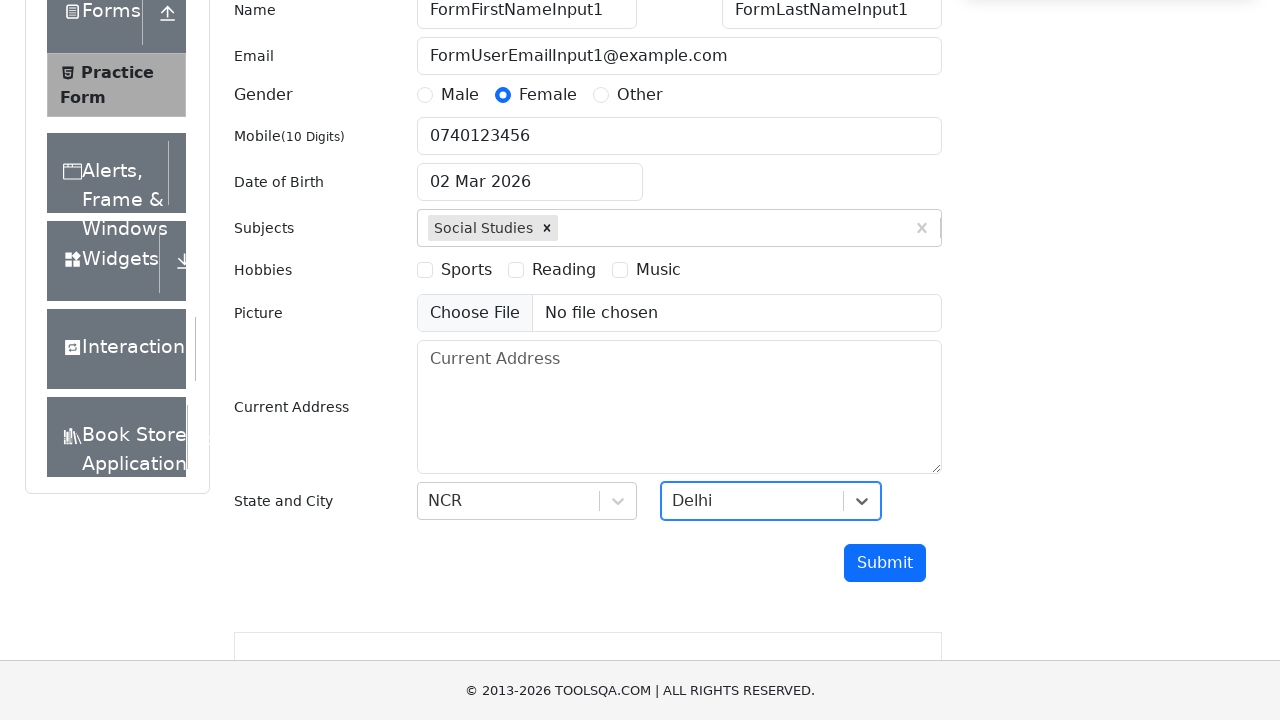

Clicked submit button using JavaScript to submit the form
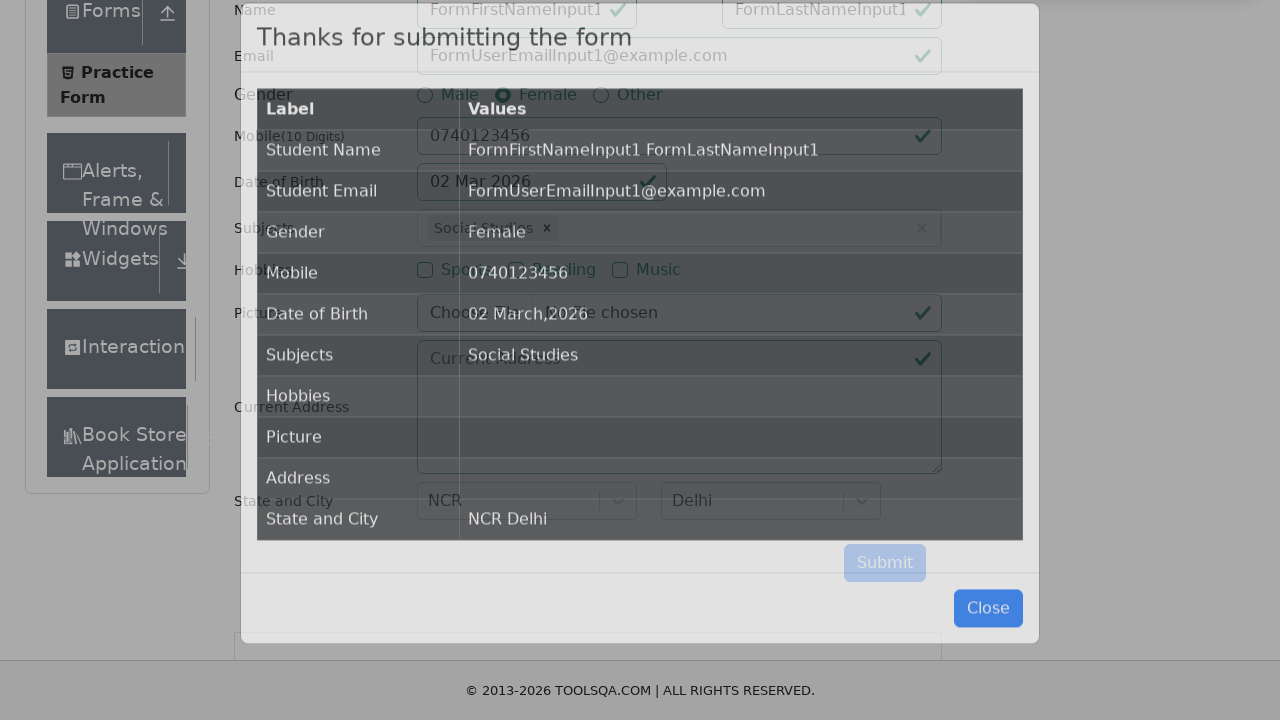

Waited for submission modal to appear
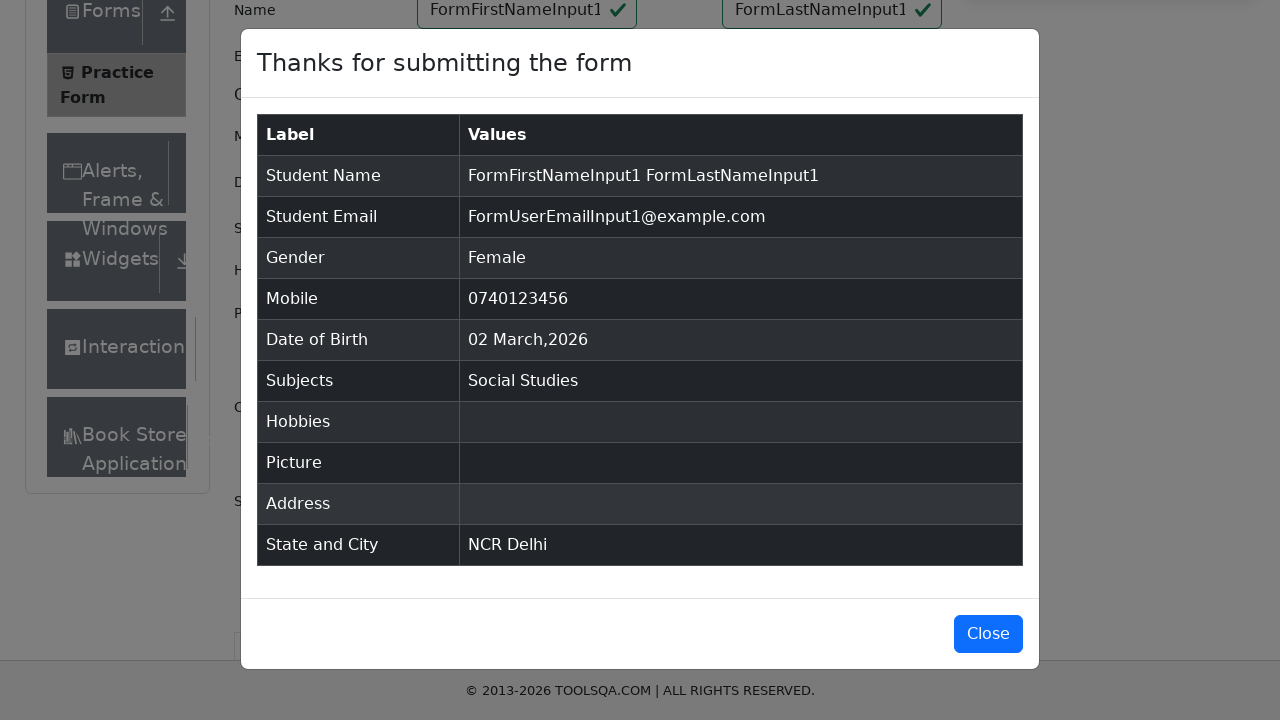

Located modal table cells containing submitted form data
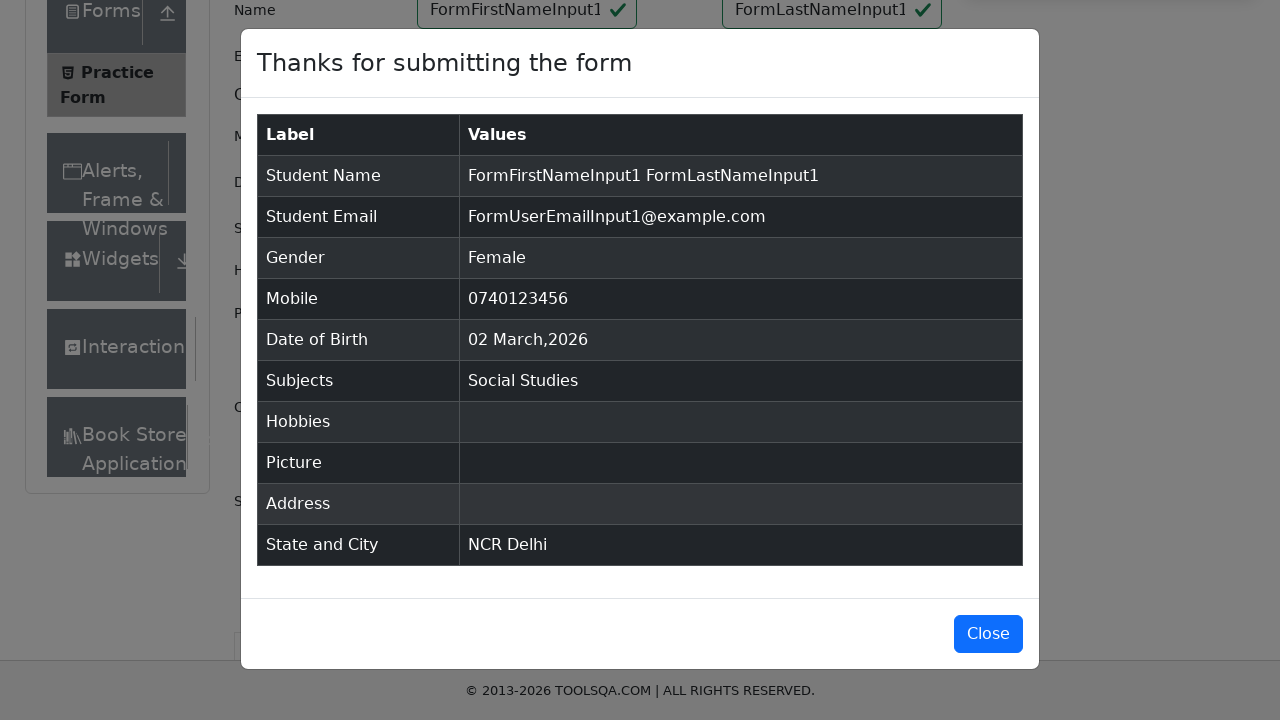

Verified modal table data is fully loaded and visible
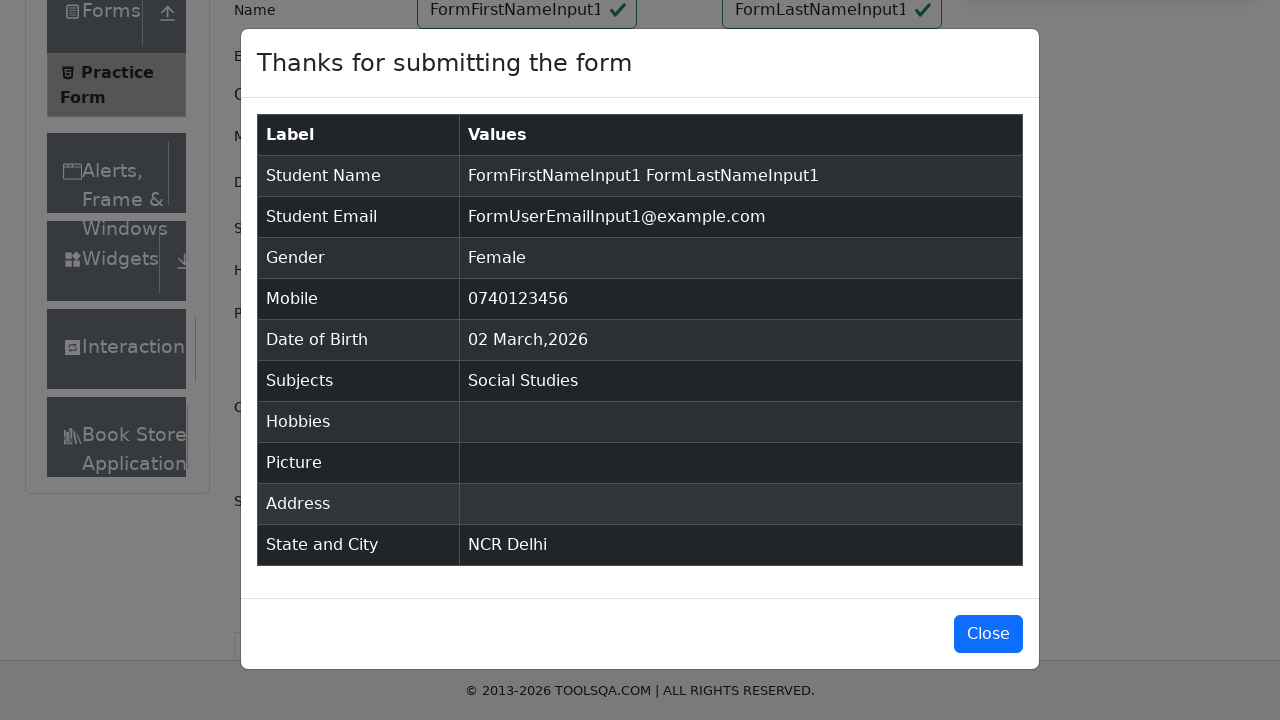

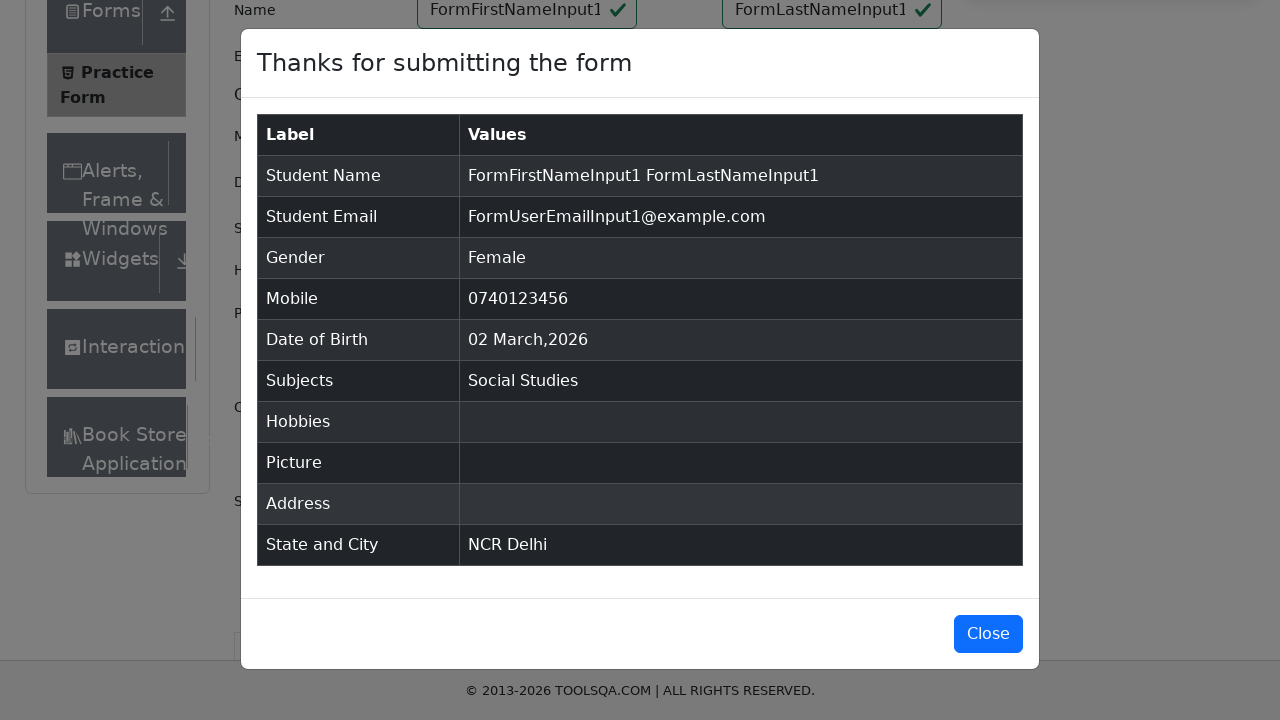